Tests window handling by clicking a link to open a new window, switching between windows, and verifying content in both windows

Starting URL: https://the-internet.herokuapp.com/windows

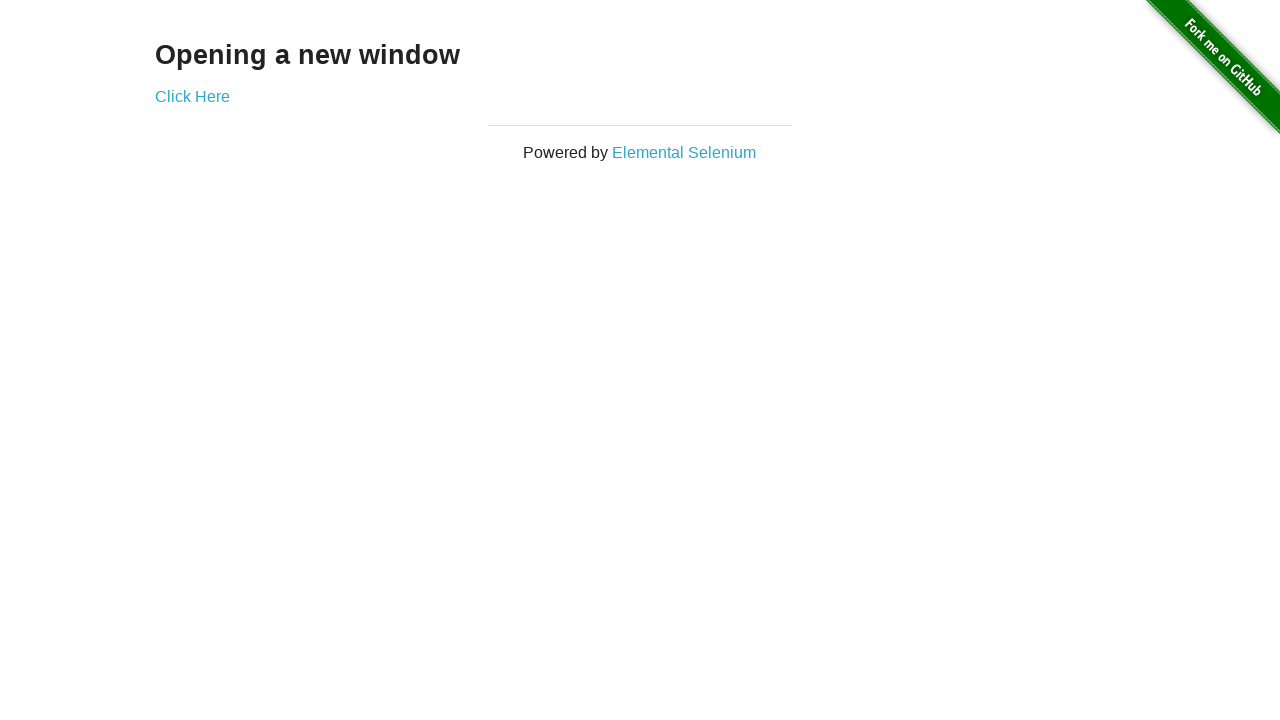

Clicked 'Click Here' link to open new window at (192, 96) on text='Click Here'
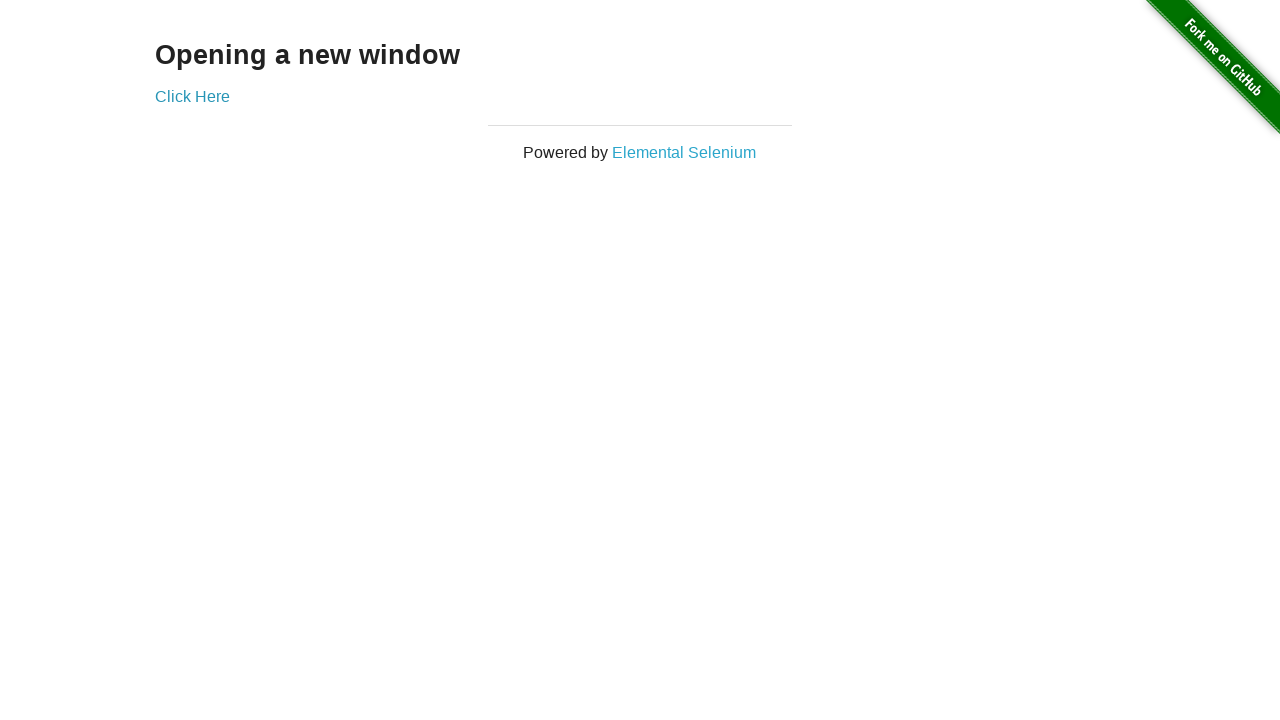

New window opened and captured
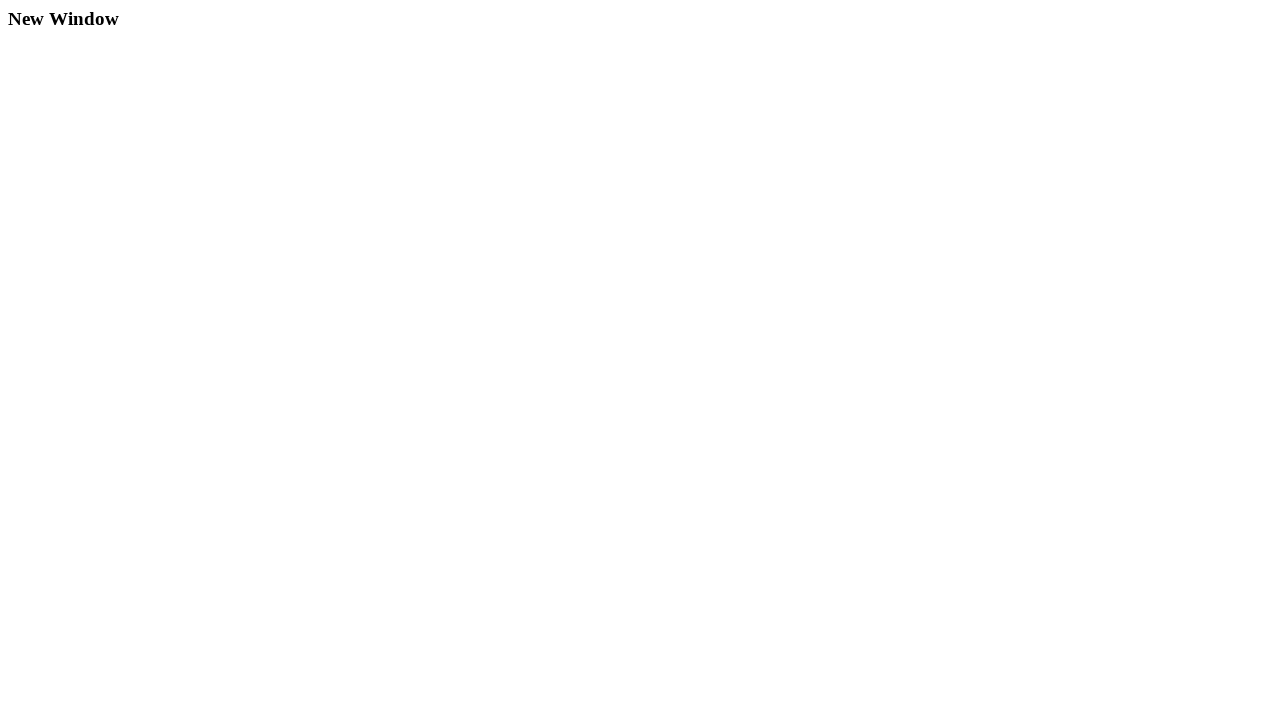

Retrieved text from new window: 'New Window'
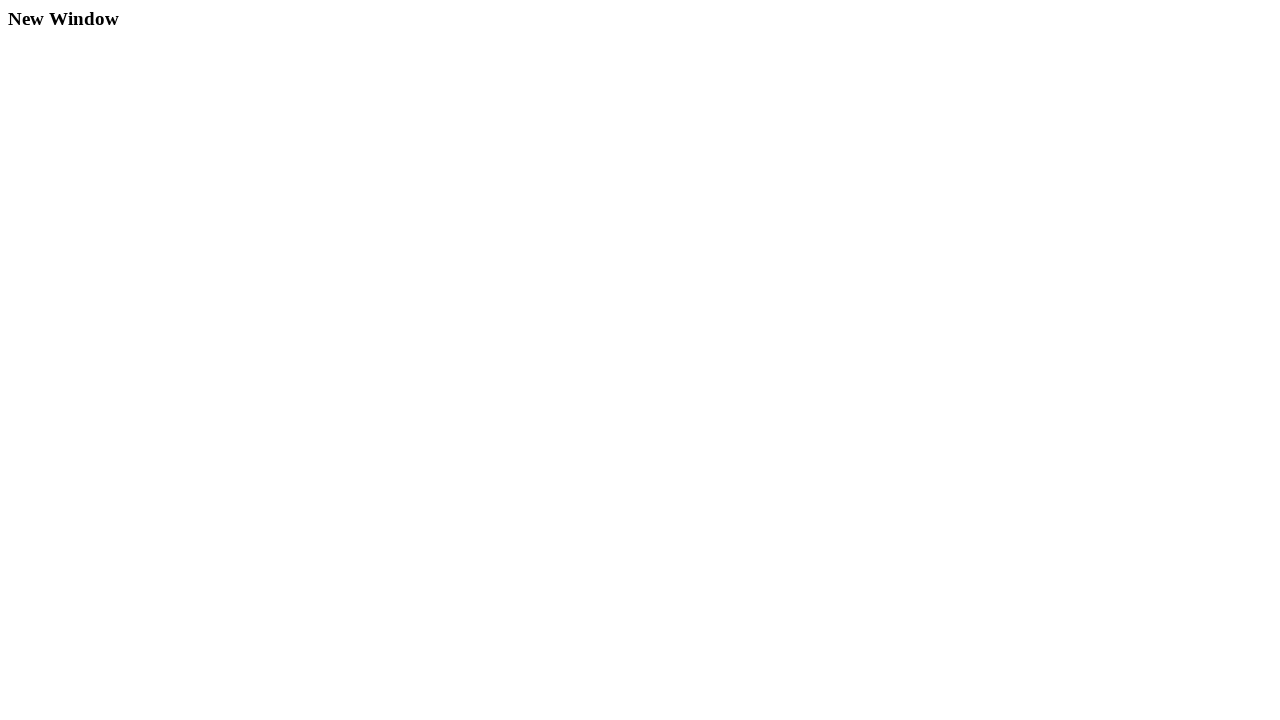

Closed new window
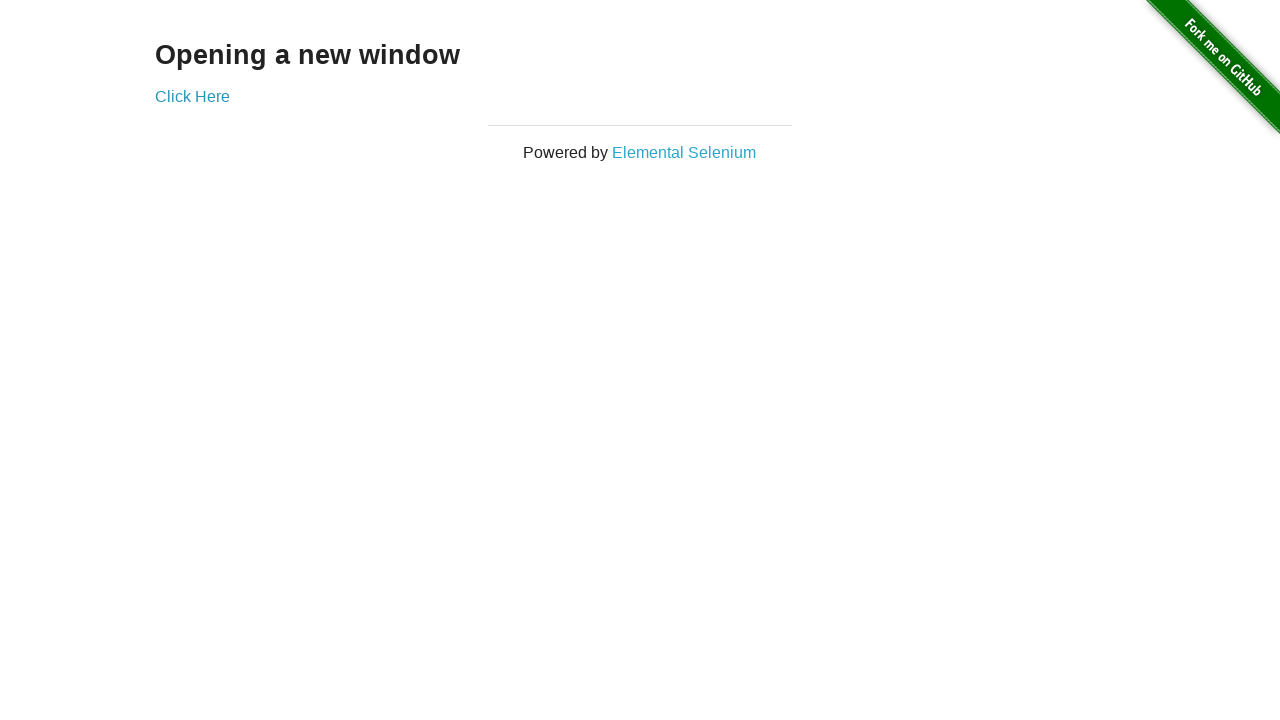

Retrieved text from original window: 'Opening a new window'
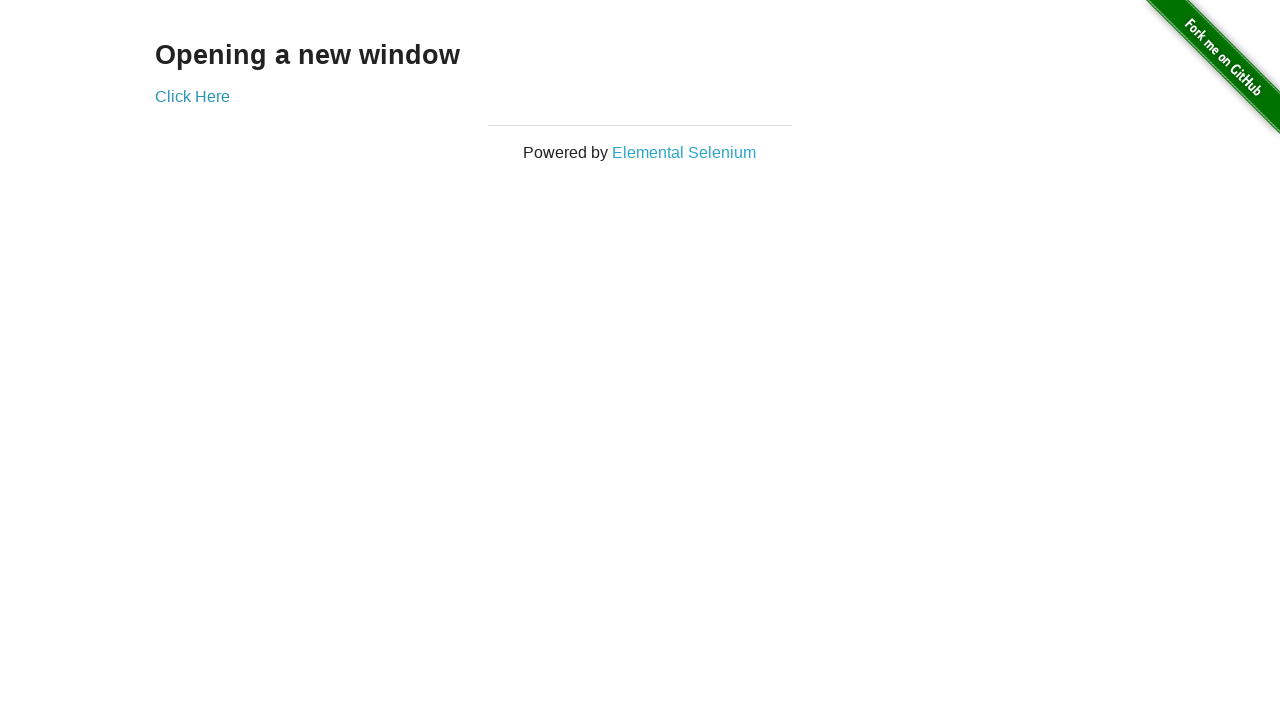

Verified original window contains expected text 'Opening a new window'
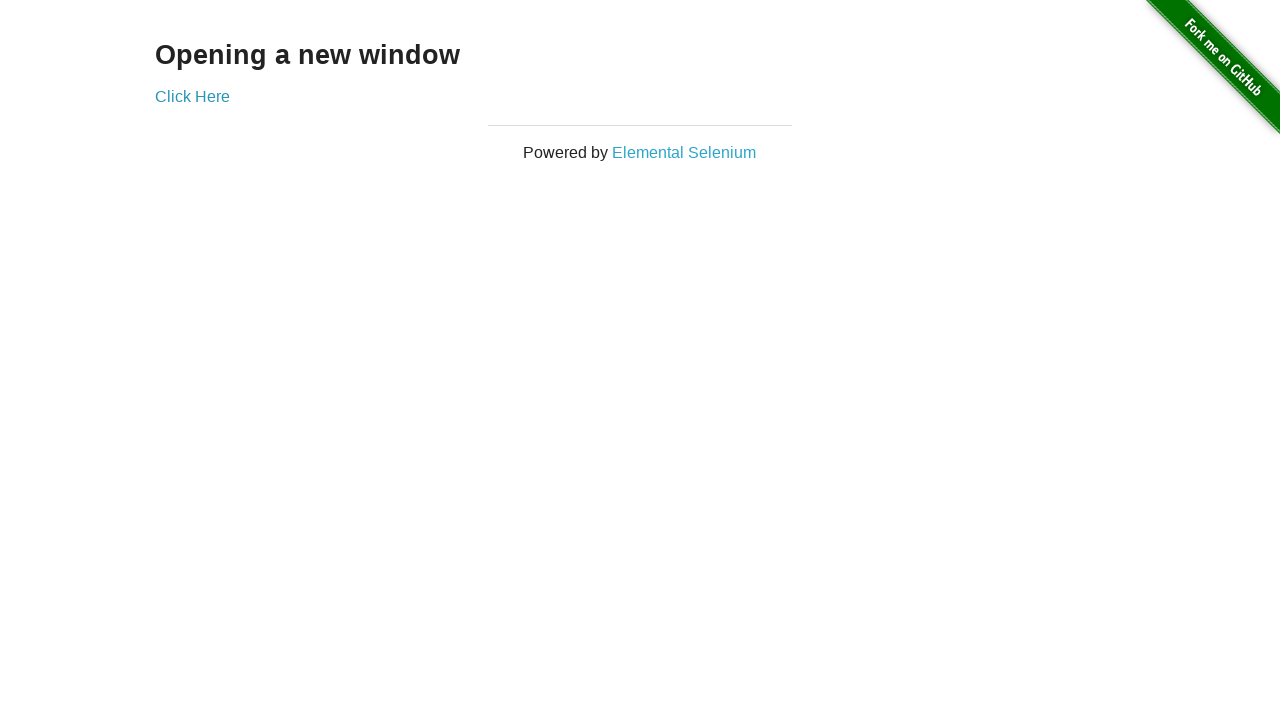

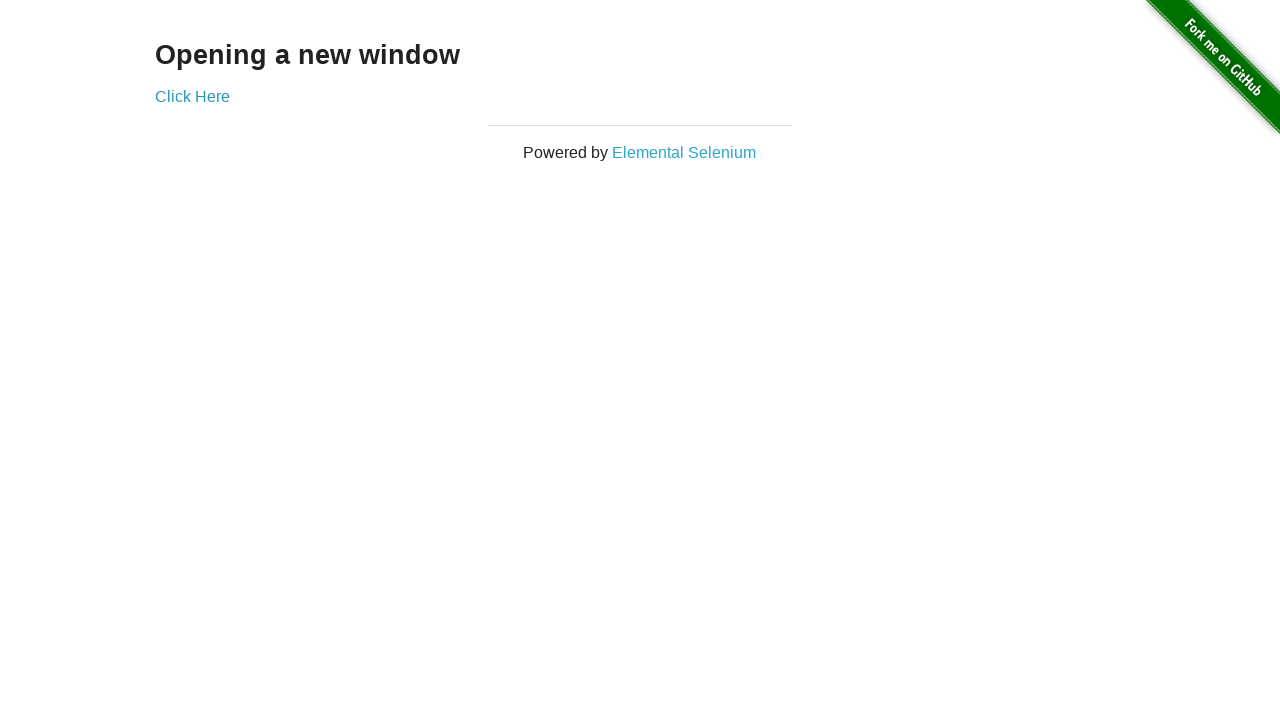